Tests right-click (context click) functionality on an element and verifies the status changes to "context-clicked"

Starting URL: https://www.selenium.dev/selenium/web/mouse_interaction.html

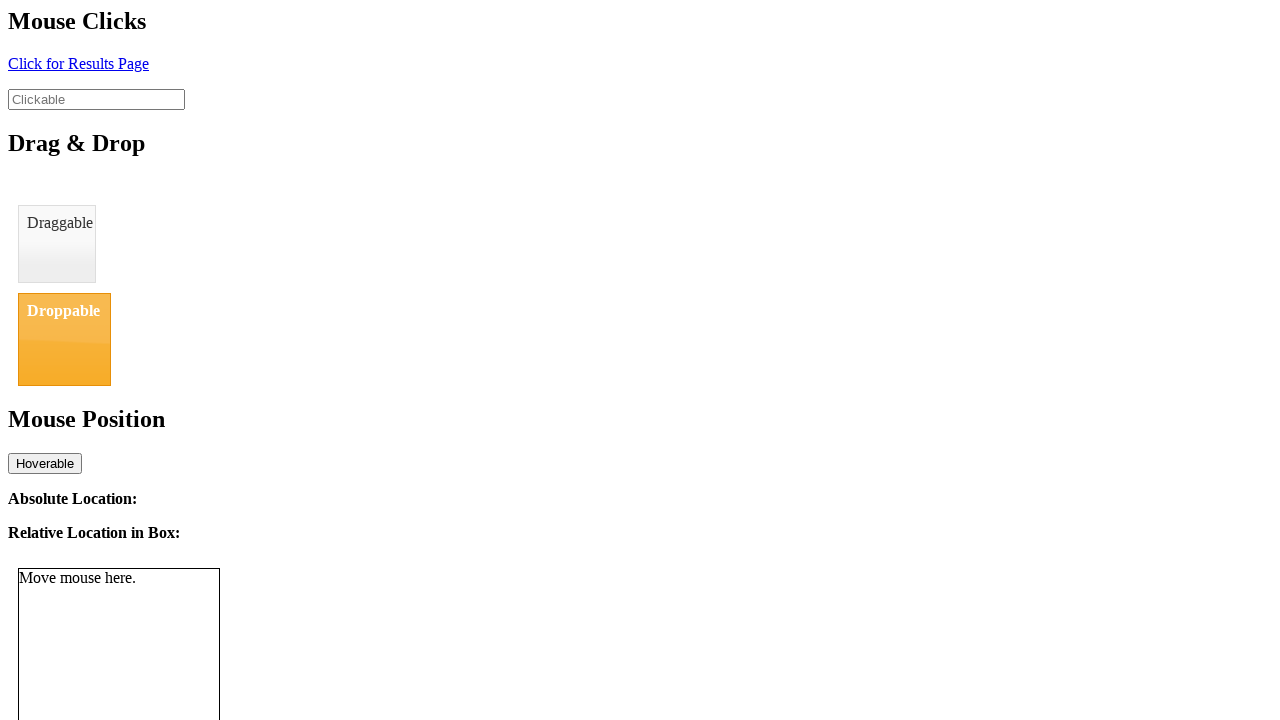

Right-clicked on the clickable element at (96, 99) on #clickable
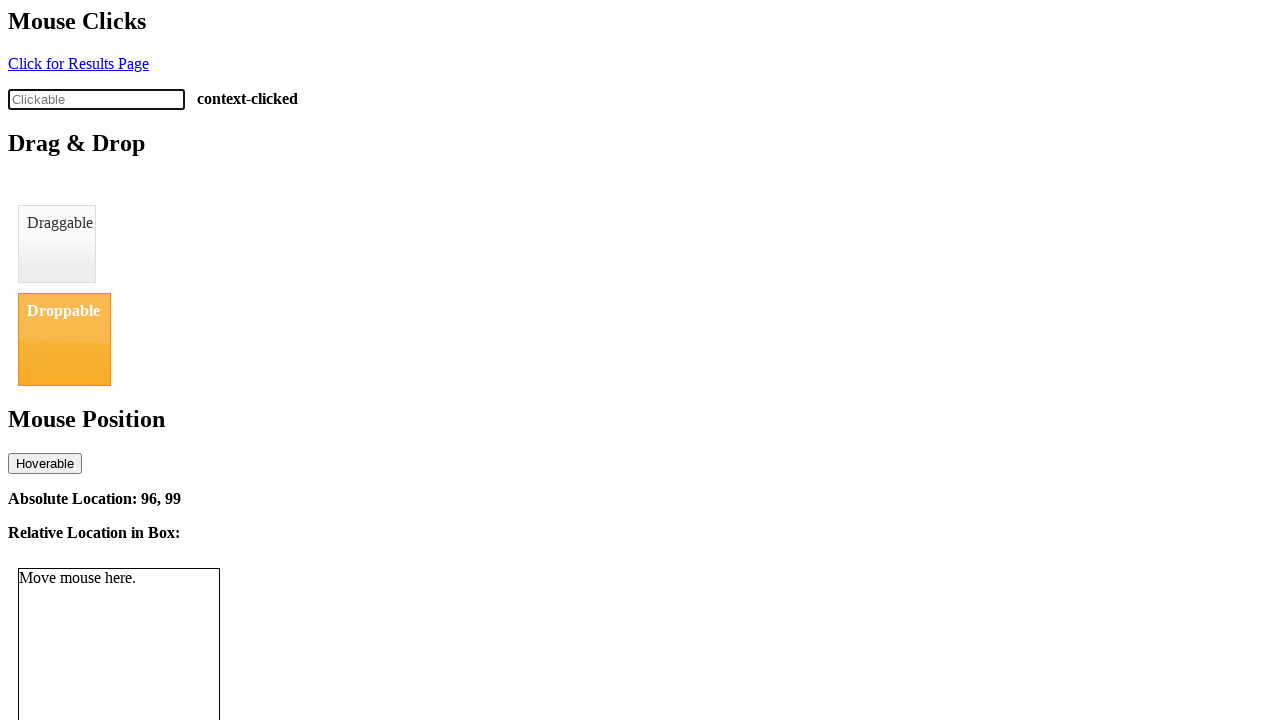

Retrieved status text from click-status element
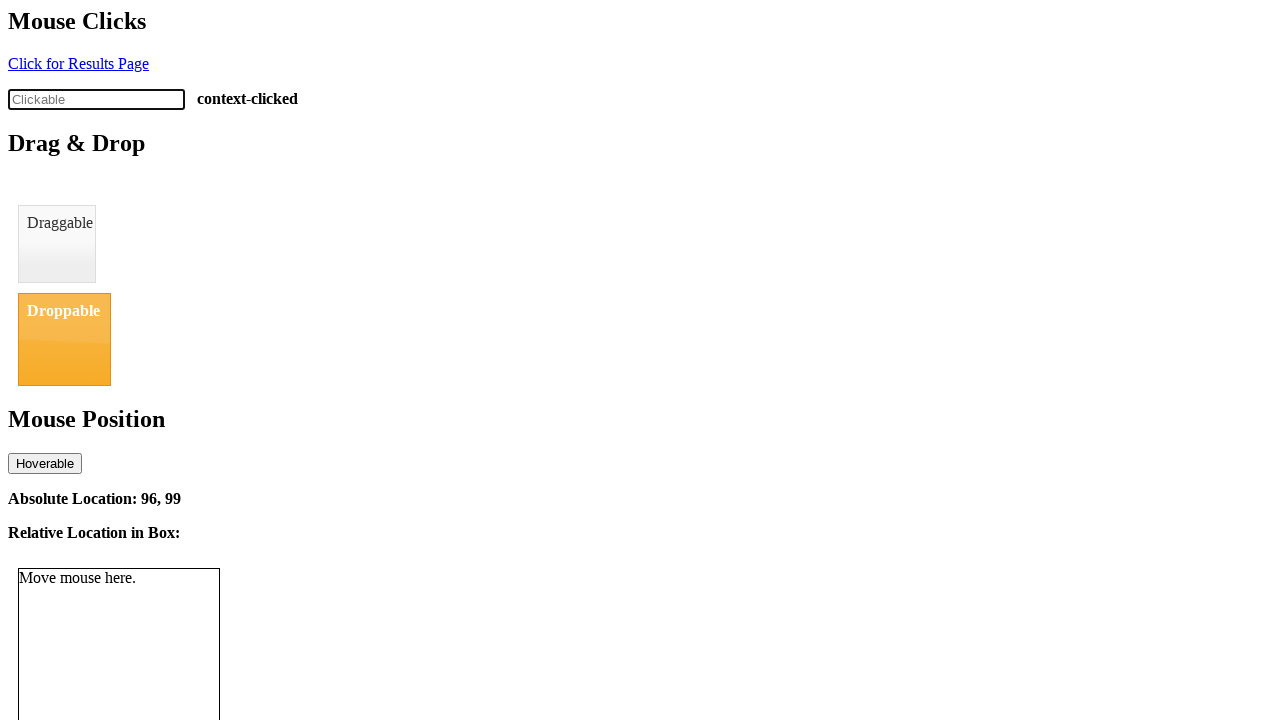

Verified status changed to 'context-clicked'
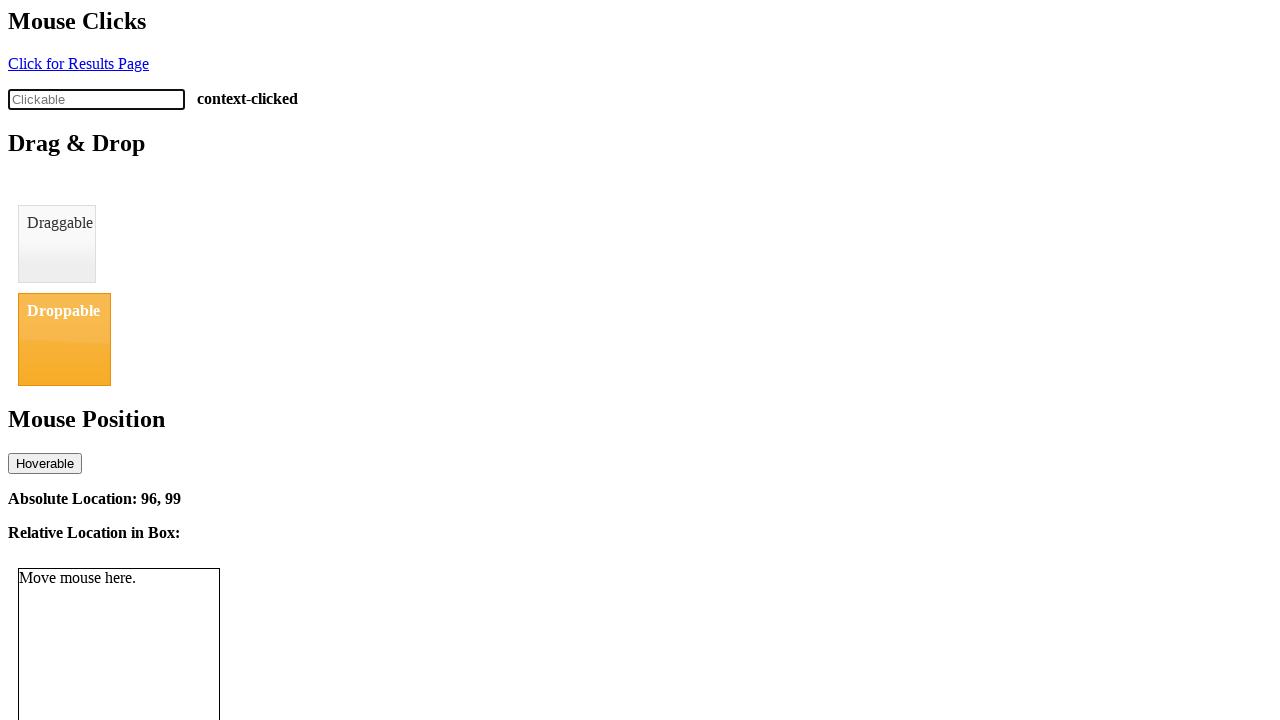

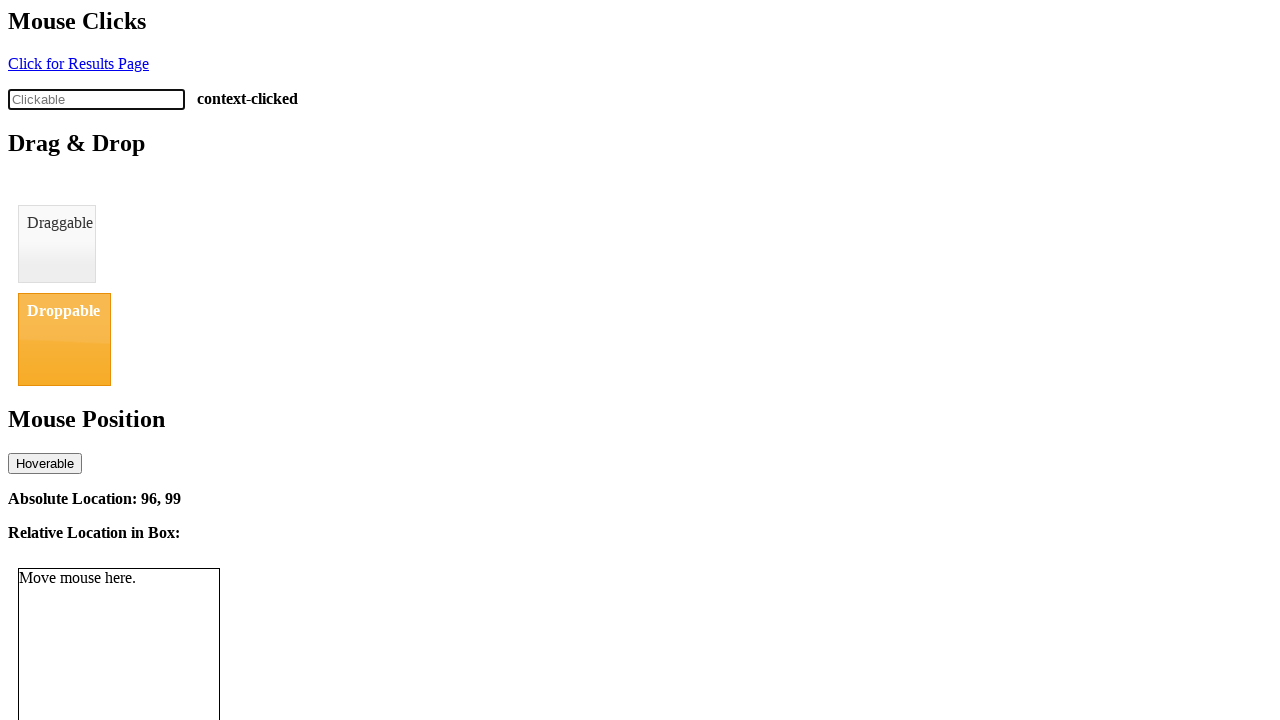